Tests JavaScript prompt alert by clicking the prompt button, entering text, and accepting the alert

Starting URL: https://the-internet.herokuapp.com/javascript_alerts

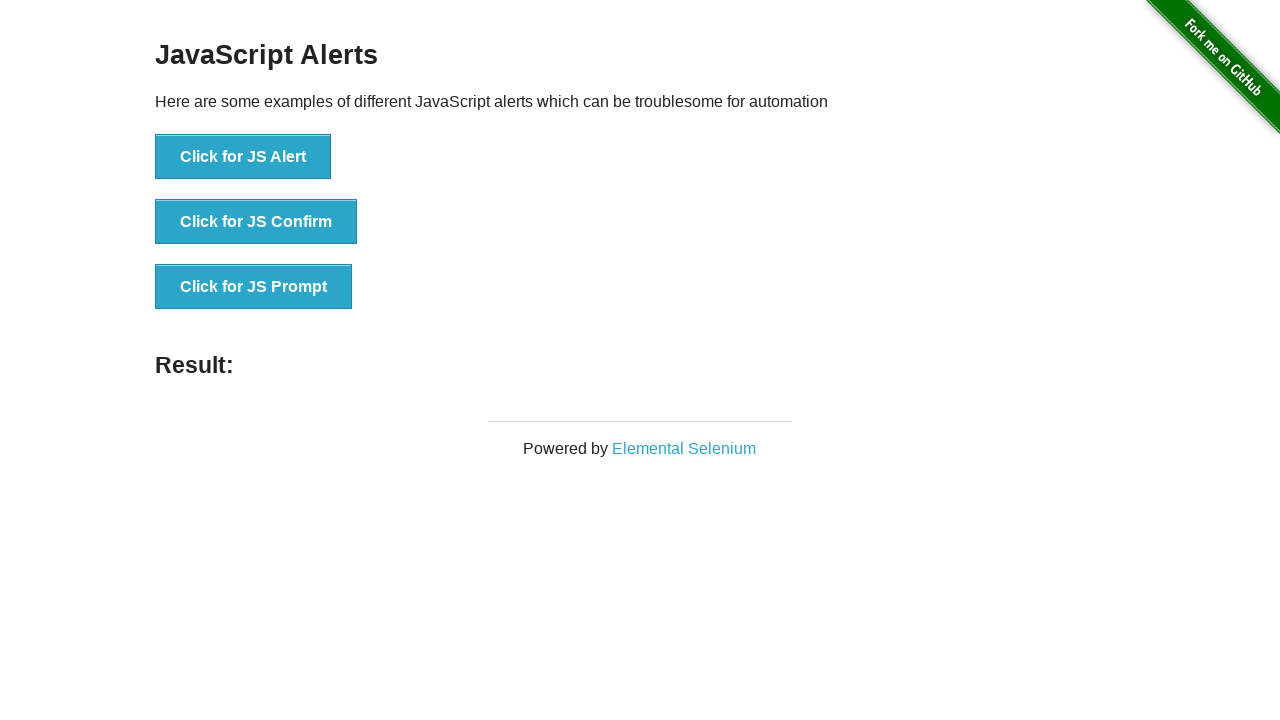

Clicked the JS Prompt button at (254, 287) on xpath=//button[normalize-space()='Click for JS Prompt']
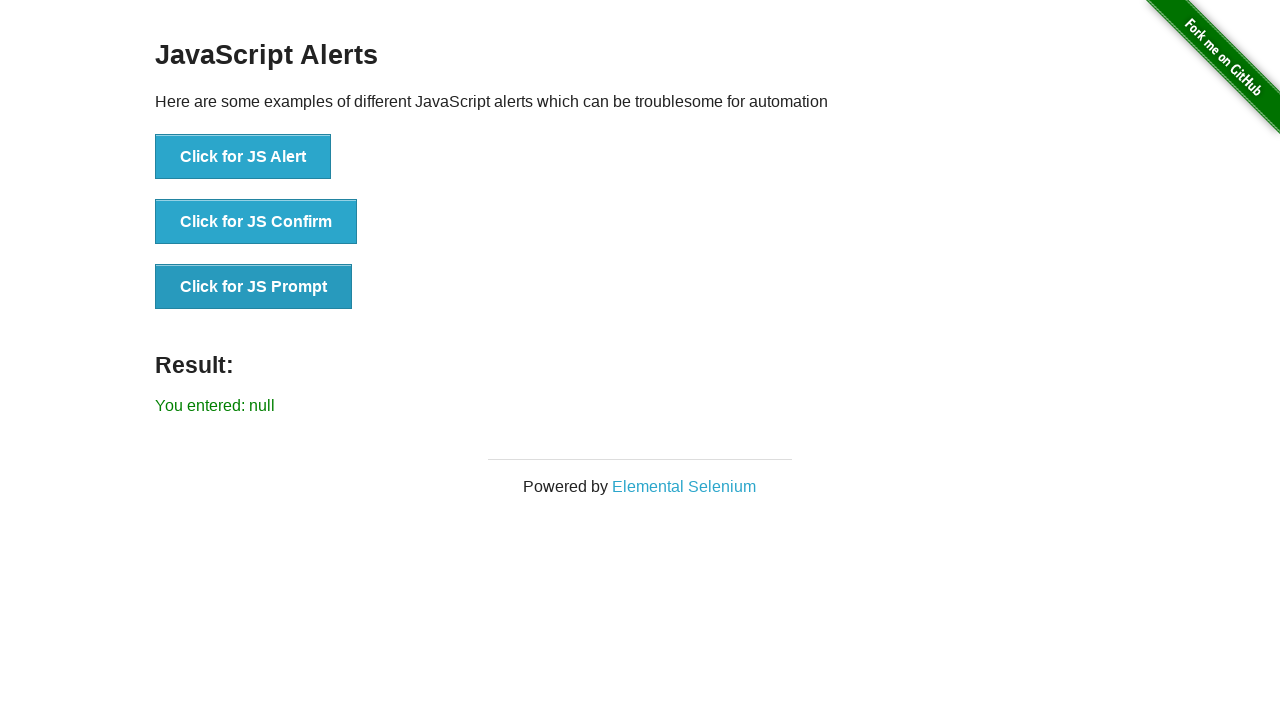

Set up dialog handler to accept prompt with 'Selenium' text
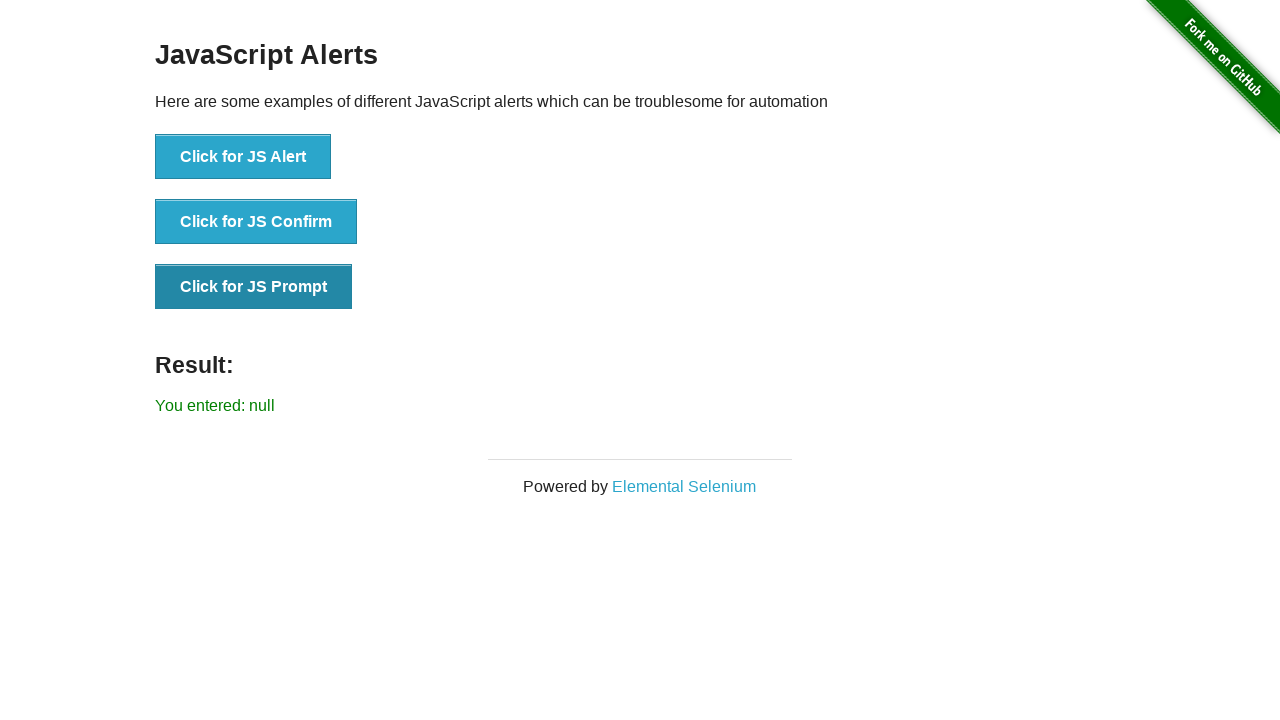

Clicked the JS Prompt button again to trigger the dialog at (254, 287) on xpath=//button[normalize-space()='Click for JS Prompt']
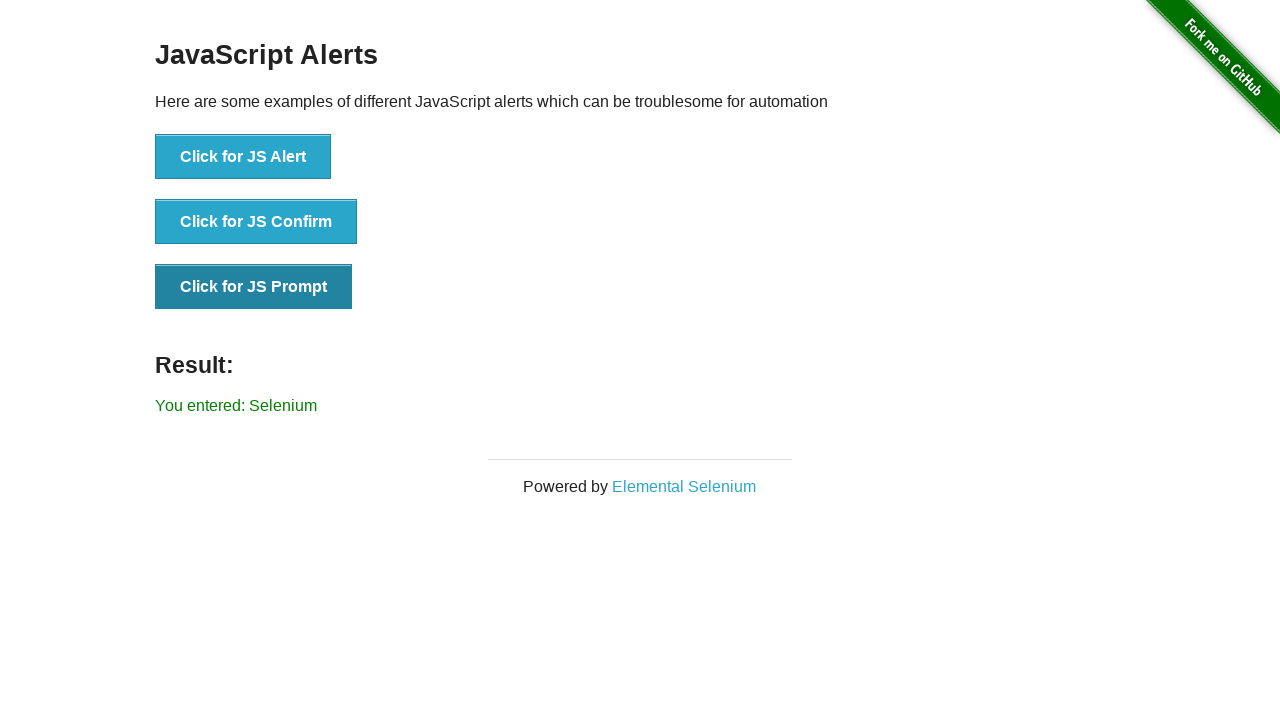

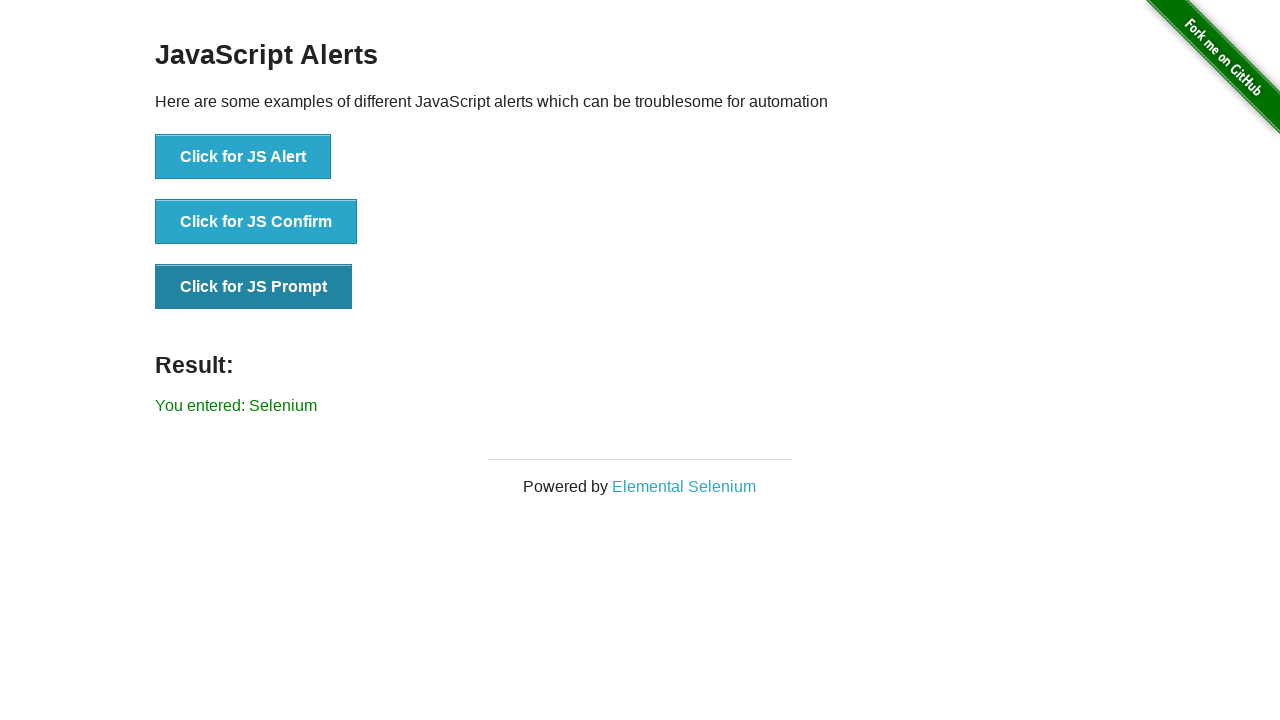